Tests the Python.org search functionality by entering "pycon" in the search field and submitting the search, then verifying results are found

Starting URL: http://www.python.org

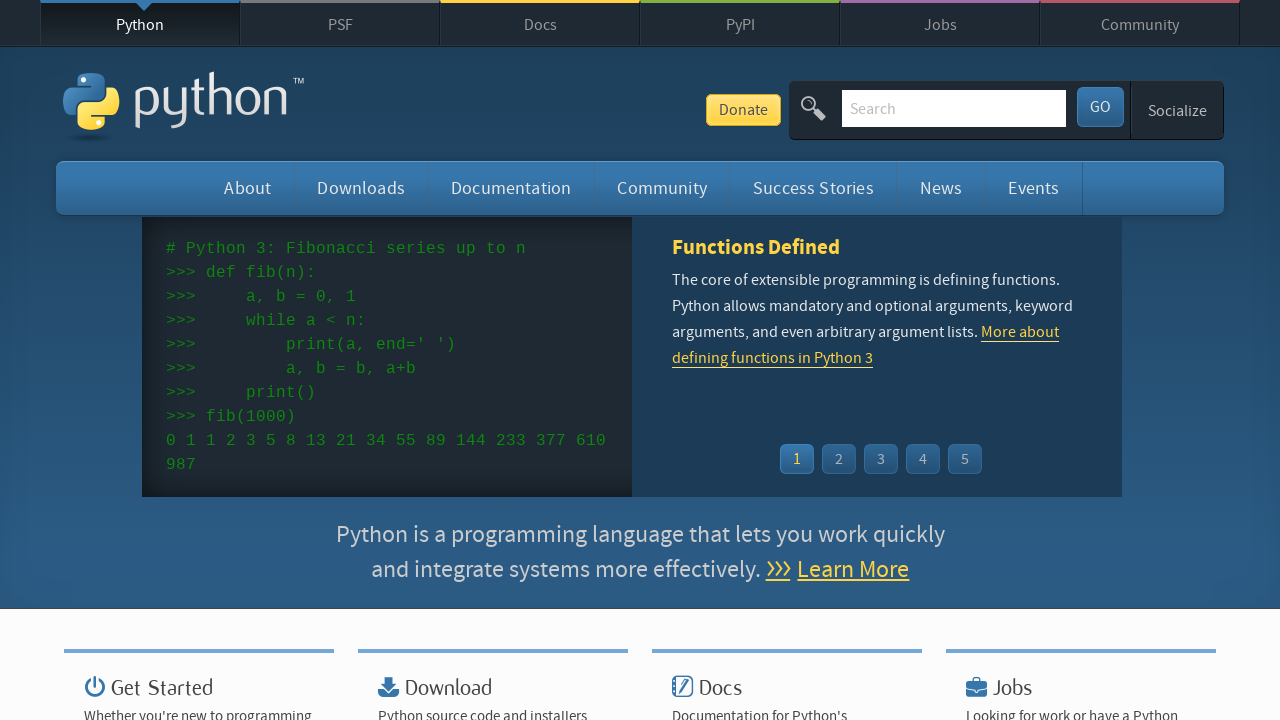

Verified page title contains 'Python'
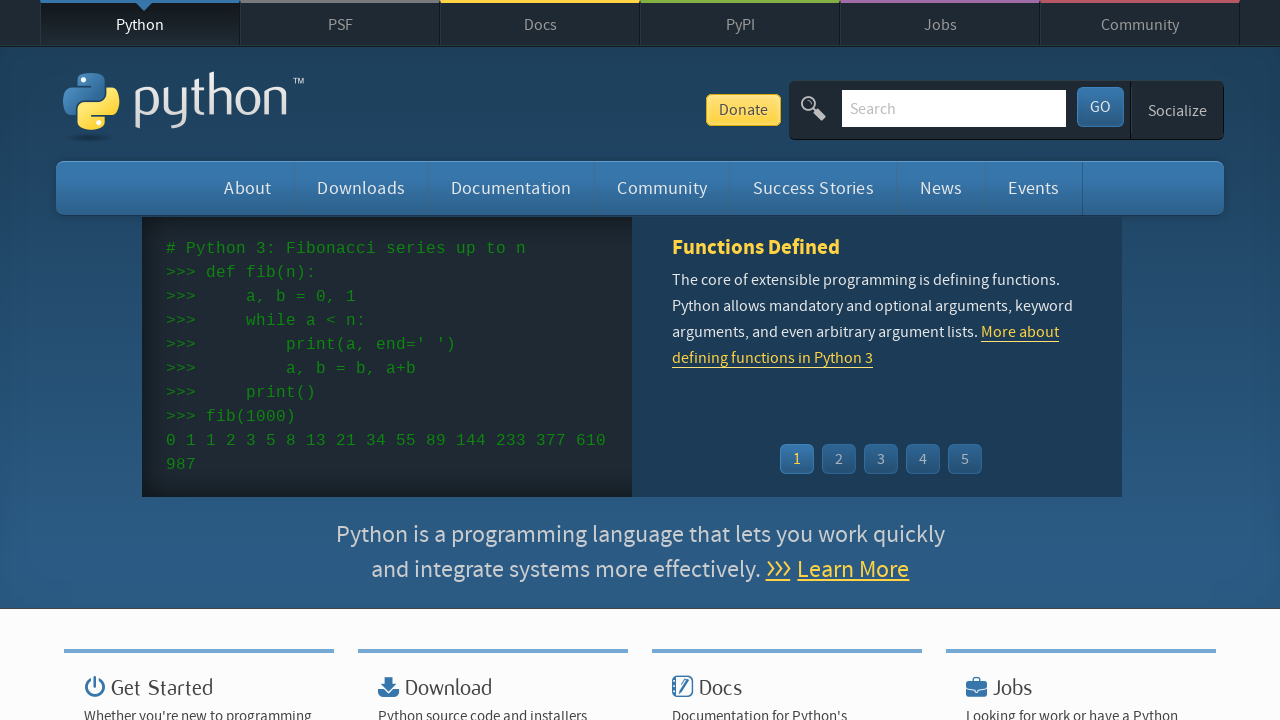

Filled search field with 'pycon' on input[name='q']
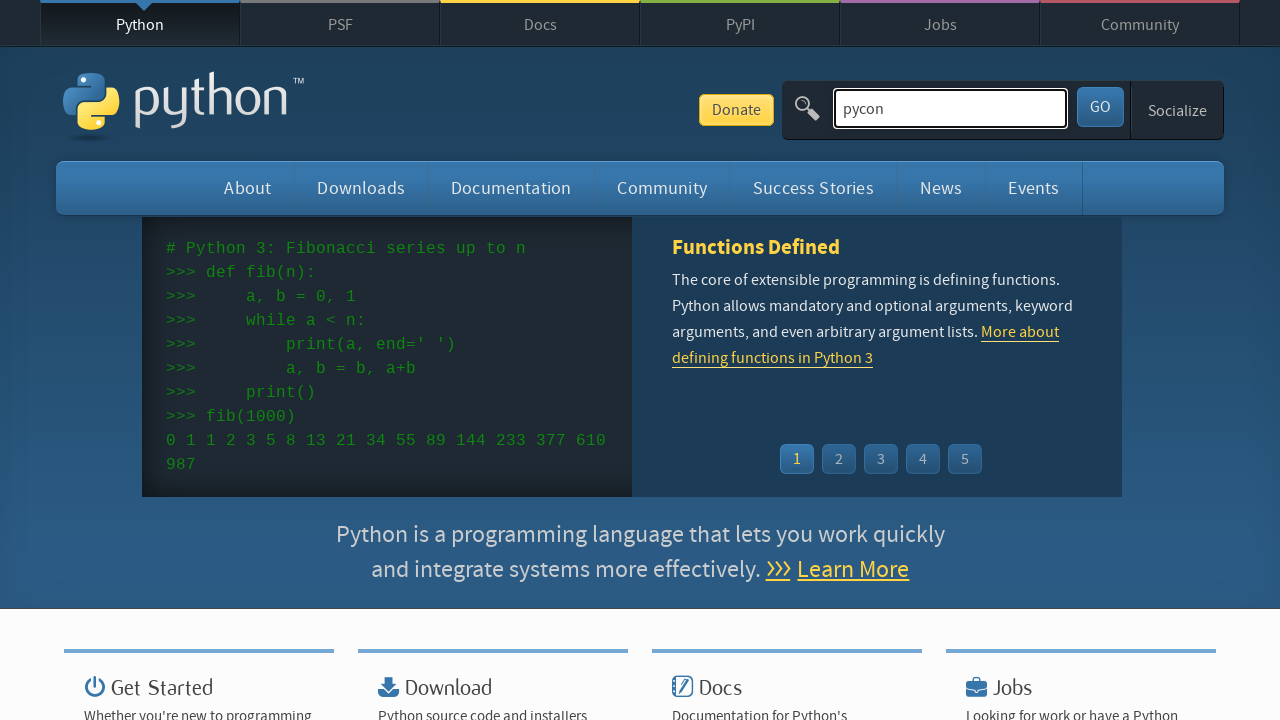

Pressed Enter to submit search for 'pycon' on input[name='q']
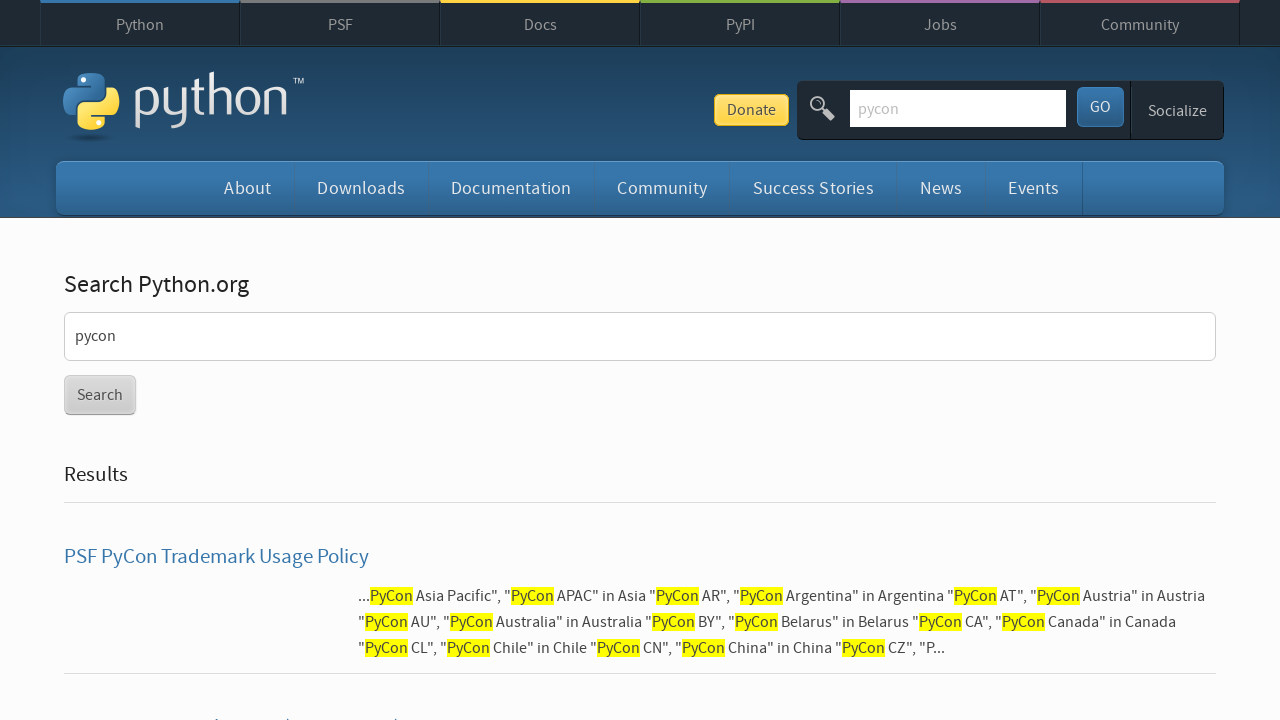

Waited for network idle after search submission
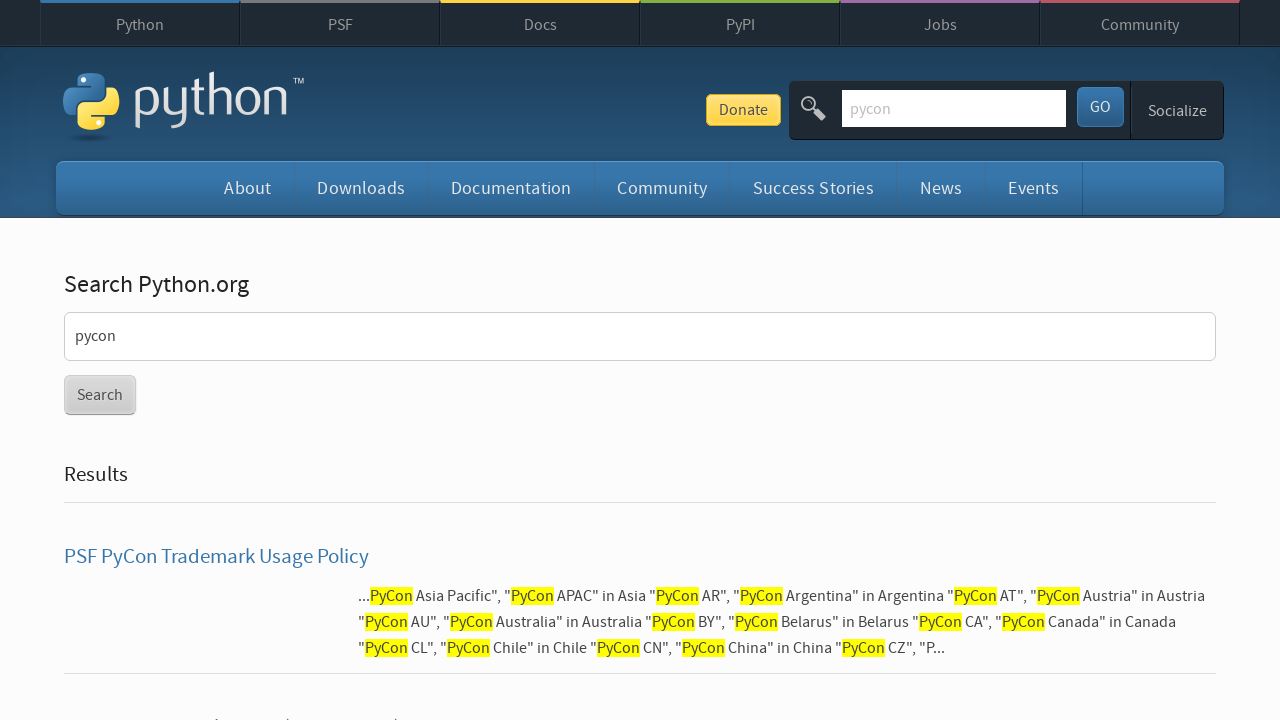

Verified that search results were found (no 'No results found' message)
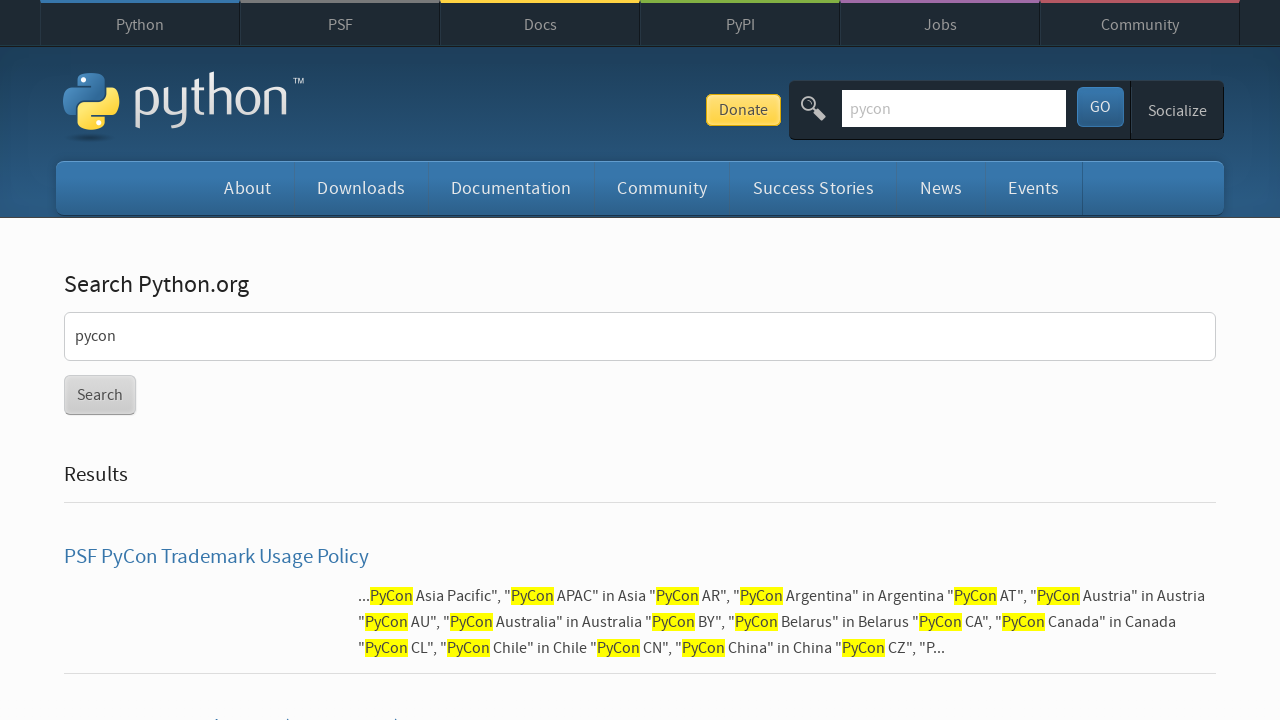

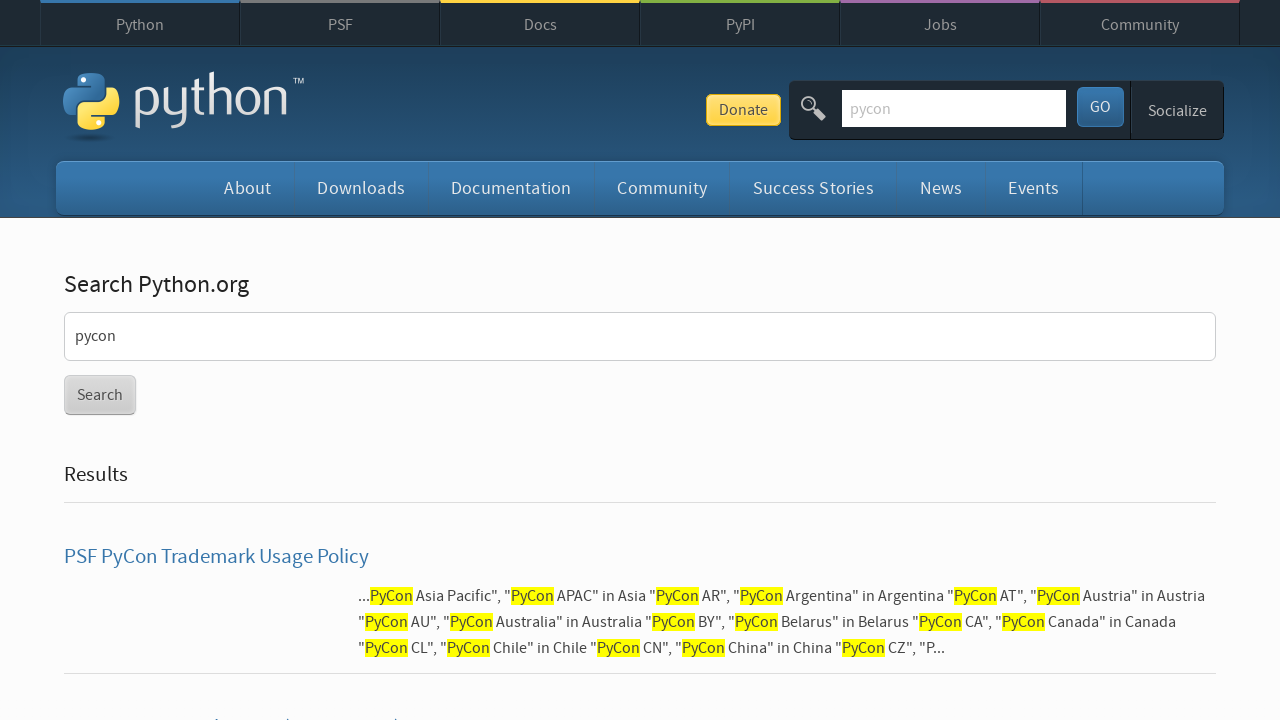